Tests the "No Content" link on DemoQA's links page by clicking it and verifying that the link response element is displayed

Starting URL: https://demoqa.com/links

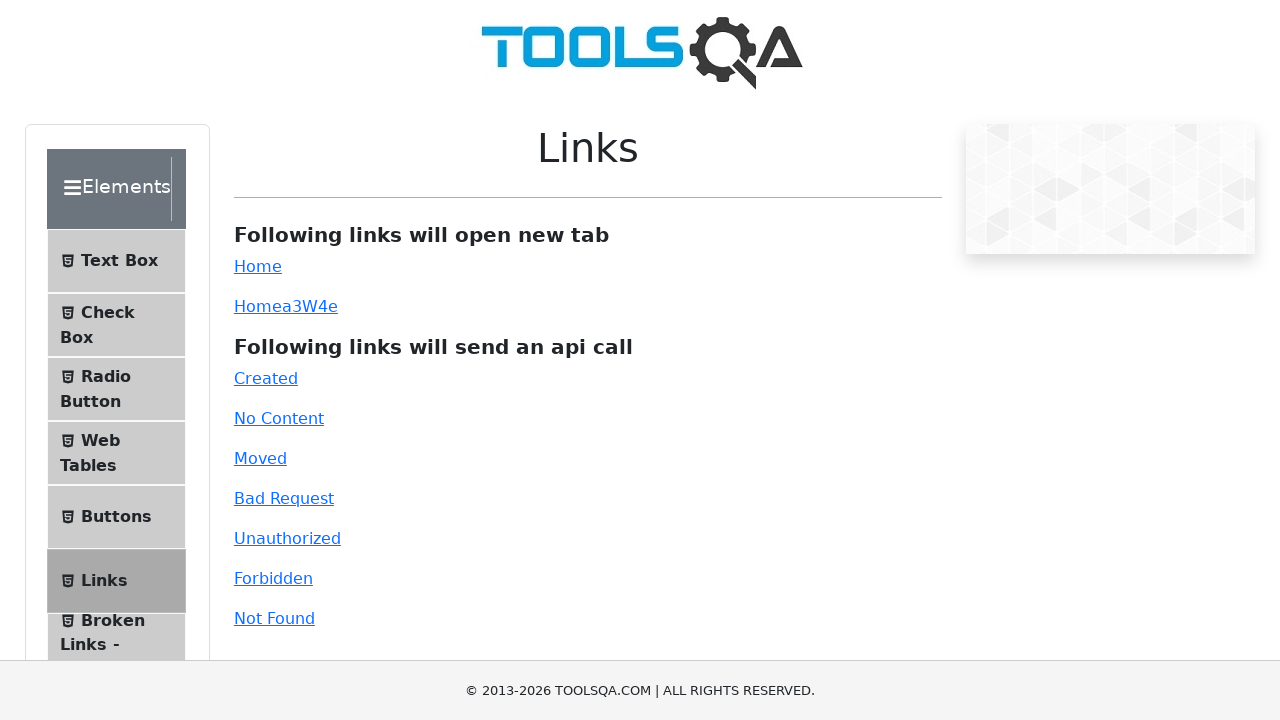

Clicked the 'No Content' link at (279, 418) on #no-content
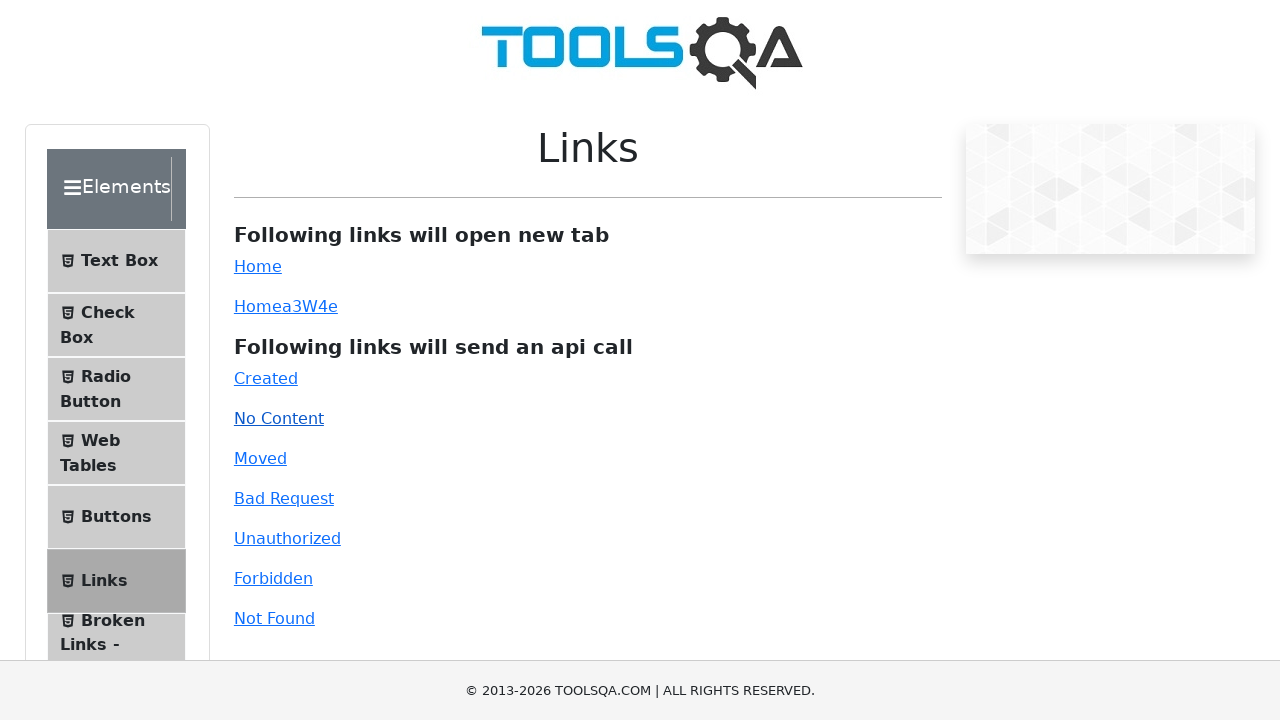

Link response element is now visible
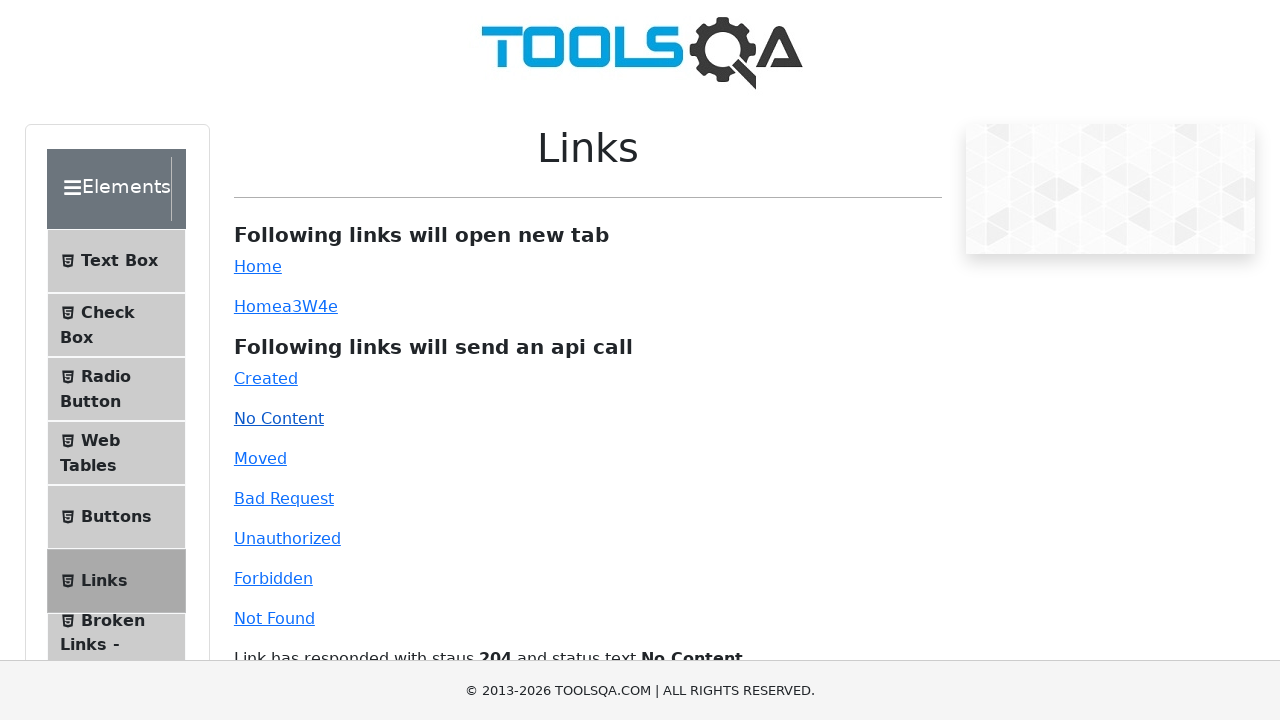

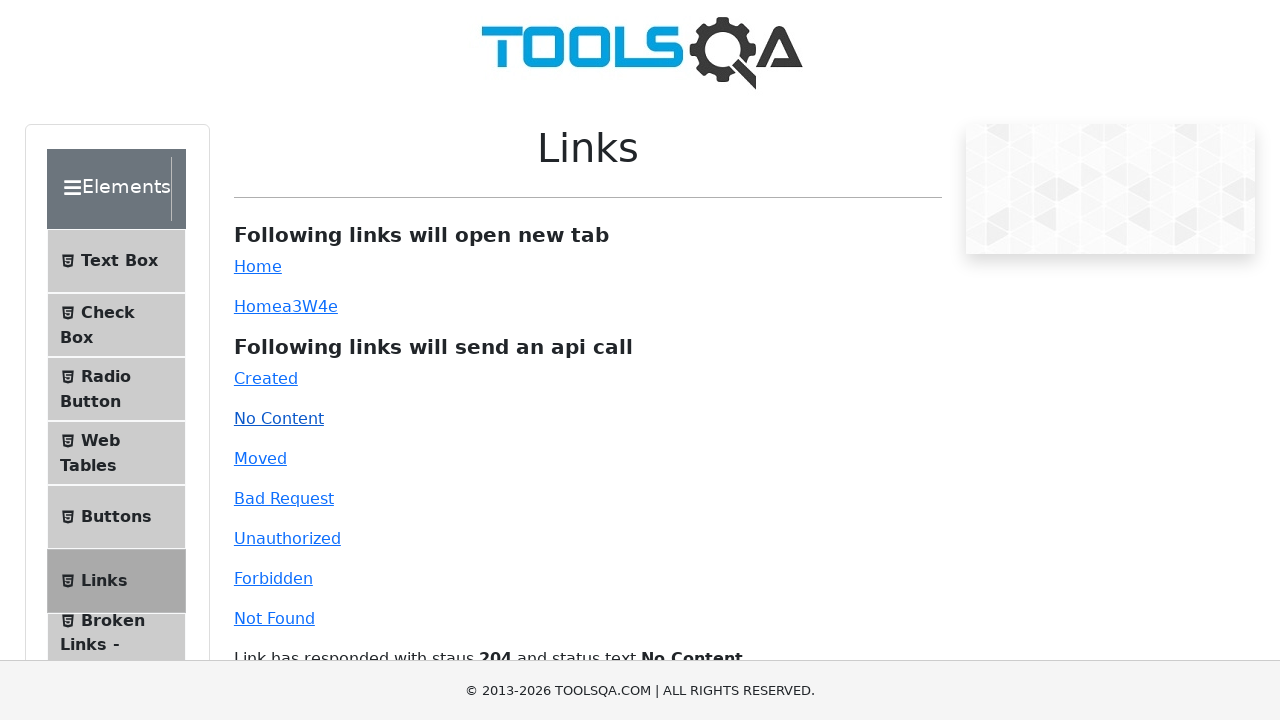